Tests hover functionality by hovering over profile images to reveal hidden user information.

Starting URL: https://the-internet.herokuapp.com/

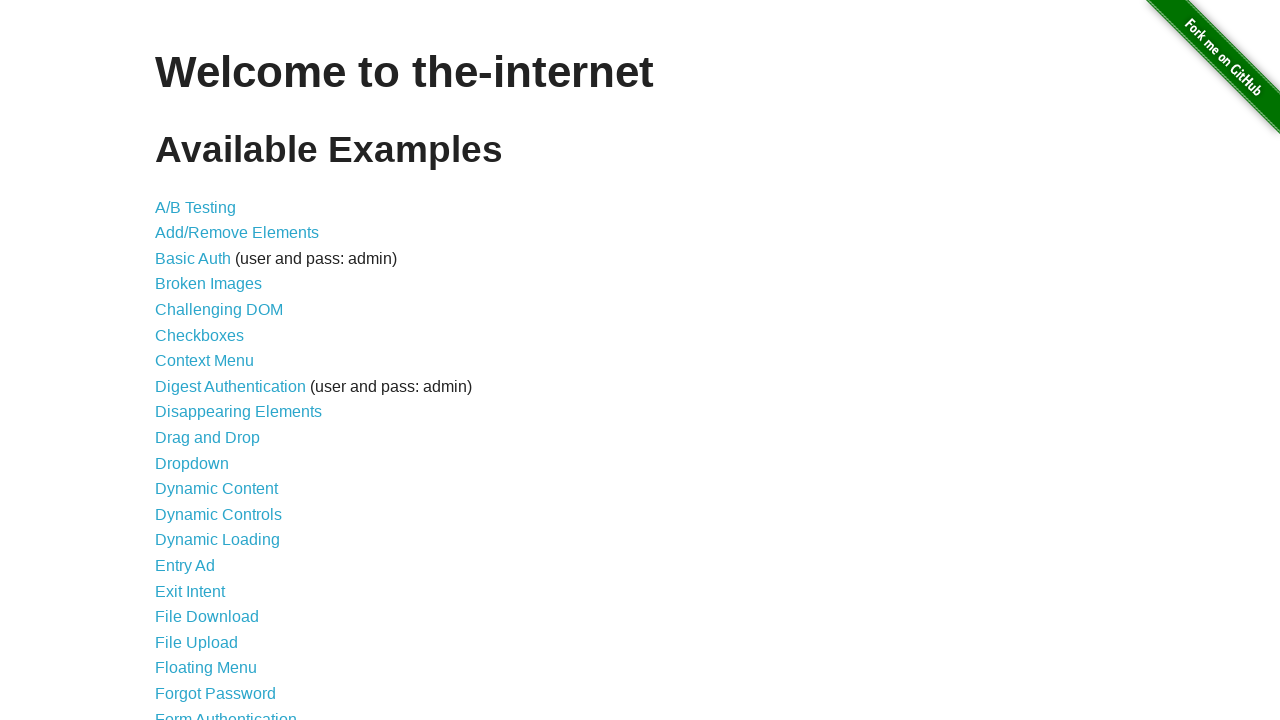

Clicked on Hovers link at (180, 360) on internal:role=link[name="Hovers"i]
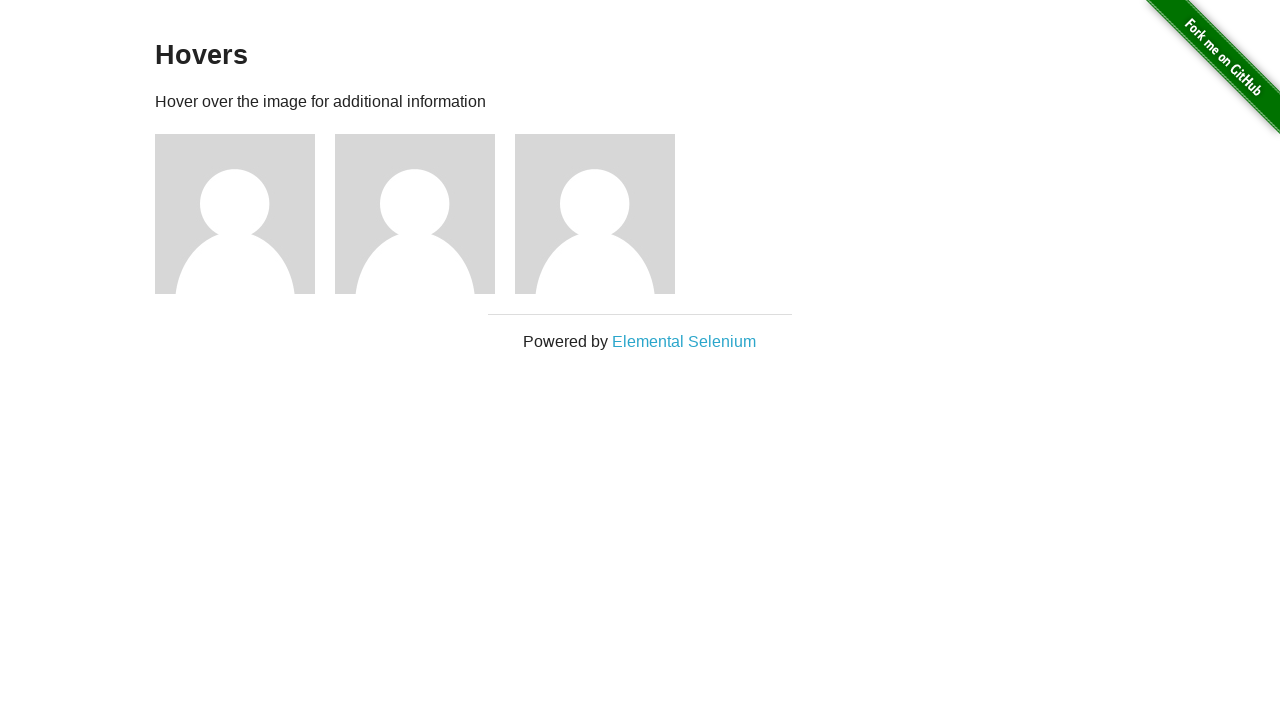

Profile figures loaded
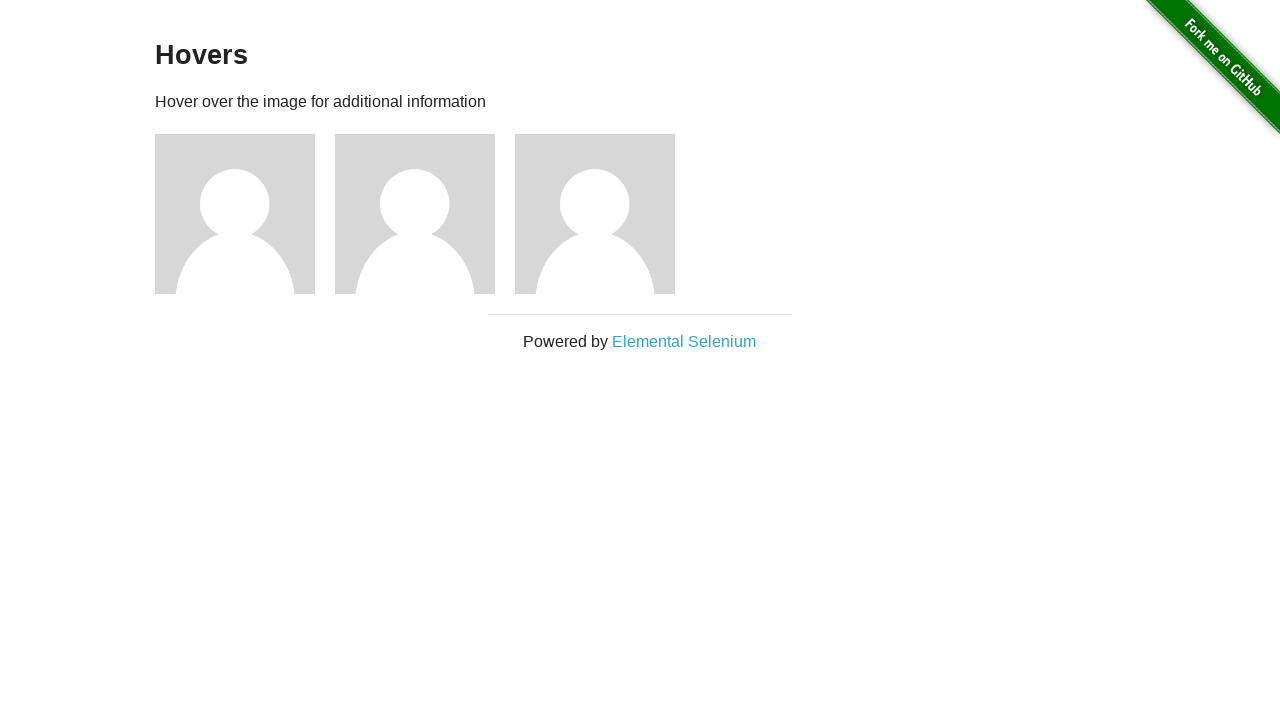

Hovered over first profile image at (245, 214) on .example .figure >> nth=0
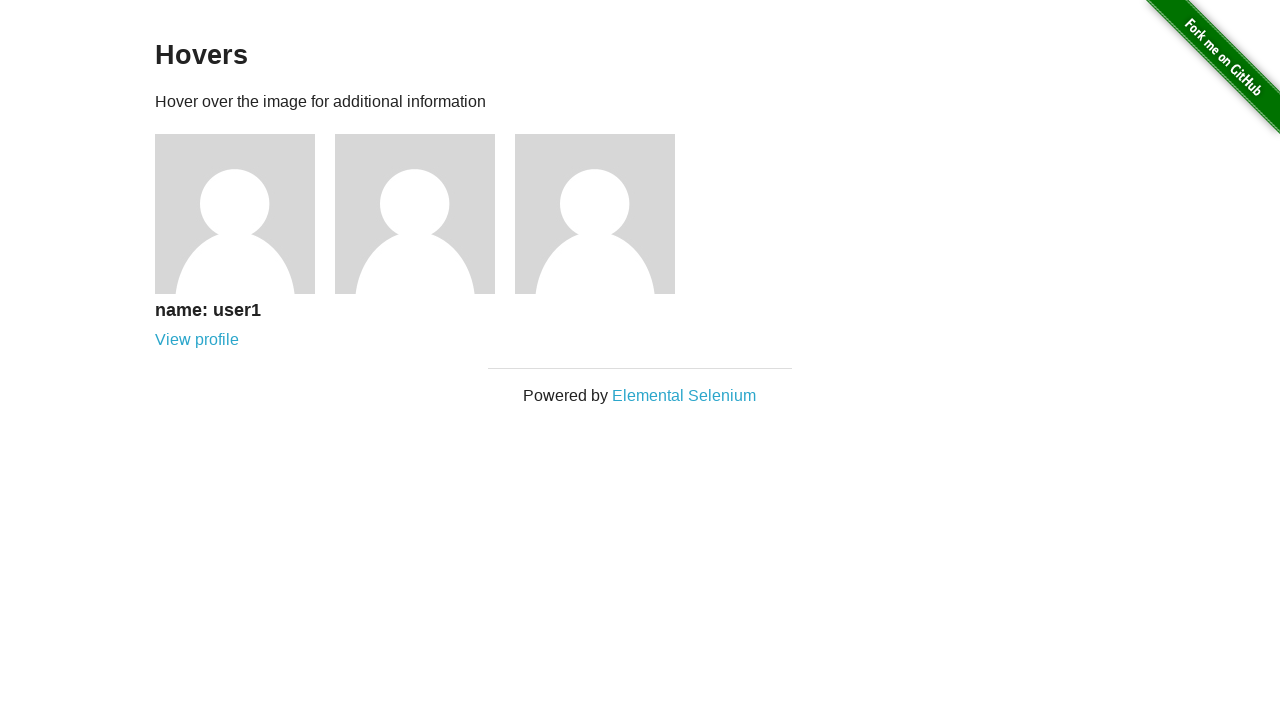

Hidden user information revealed after hover
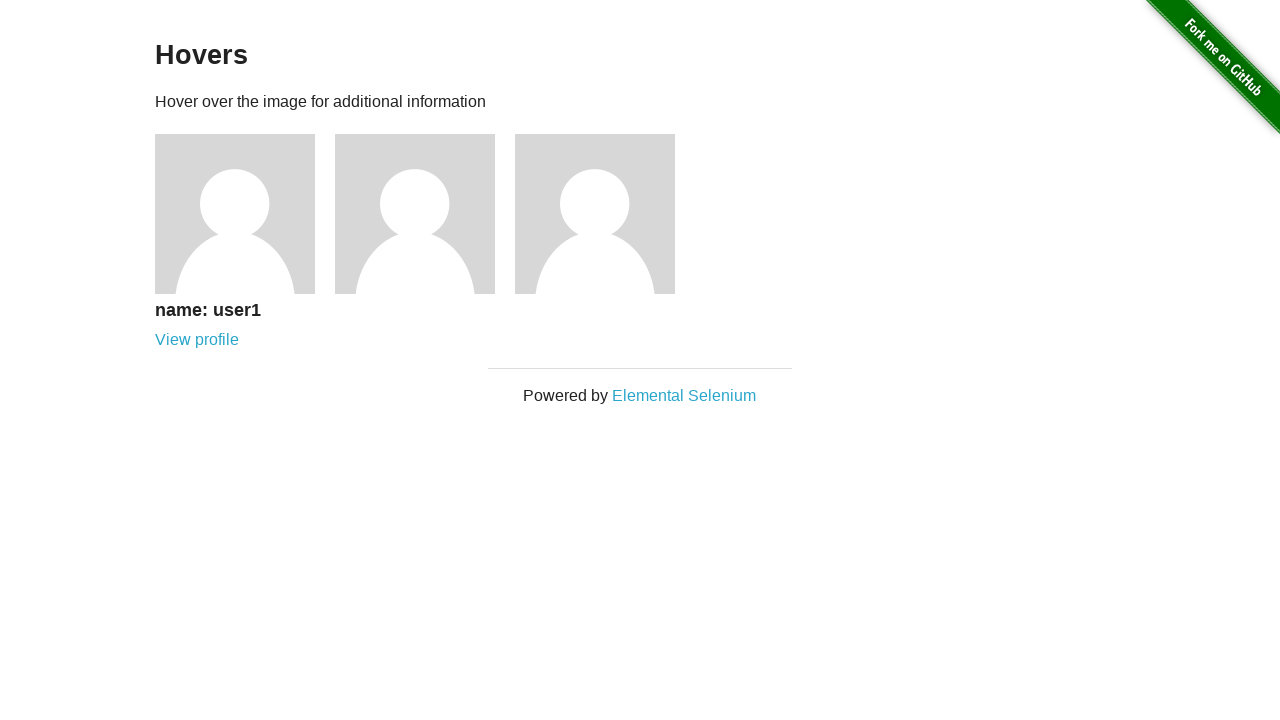

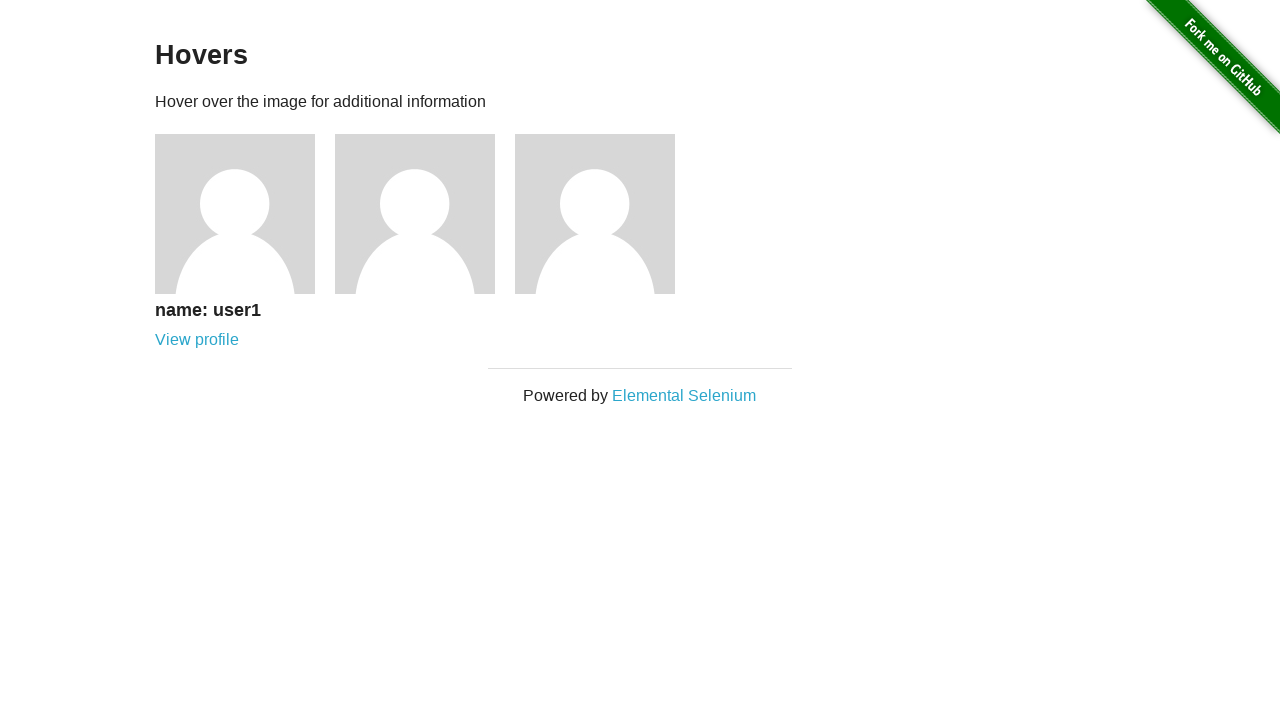